Tests a registration form by filling all fields (first name, last name, email, gender, password, confirm password, and experience level) and checking if the submit button becomes enabled after filling the form

Starting URL: https://idorenyinankoh.github.io/loginPage/

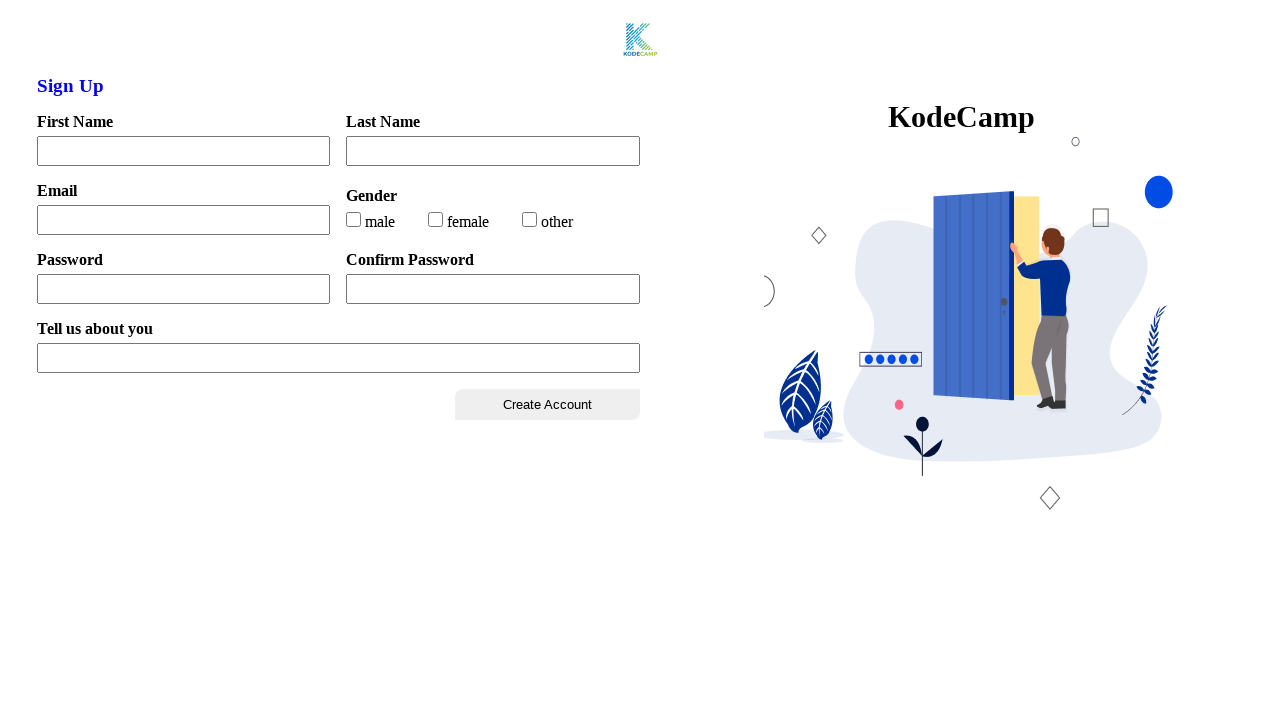

Located the Create Account submit button
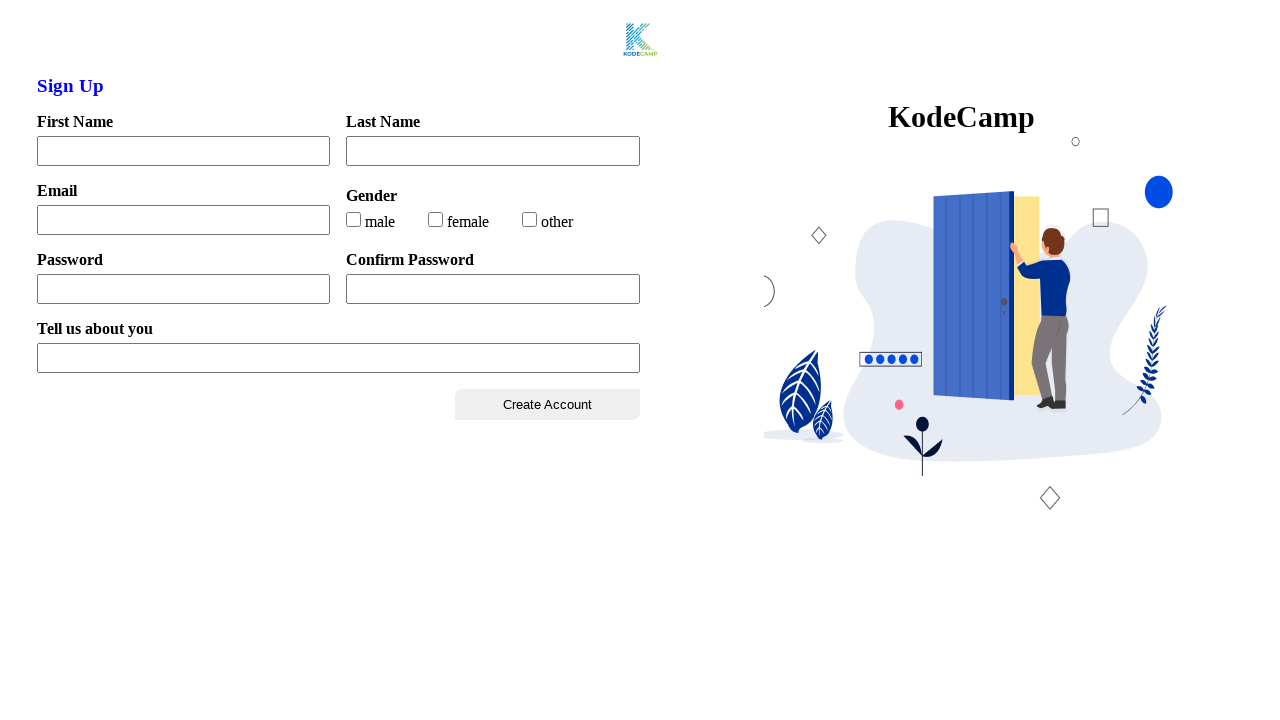

Checked initial state of Create Account button: enabled=True
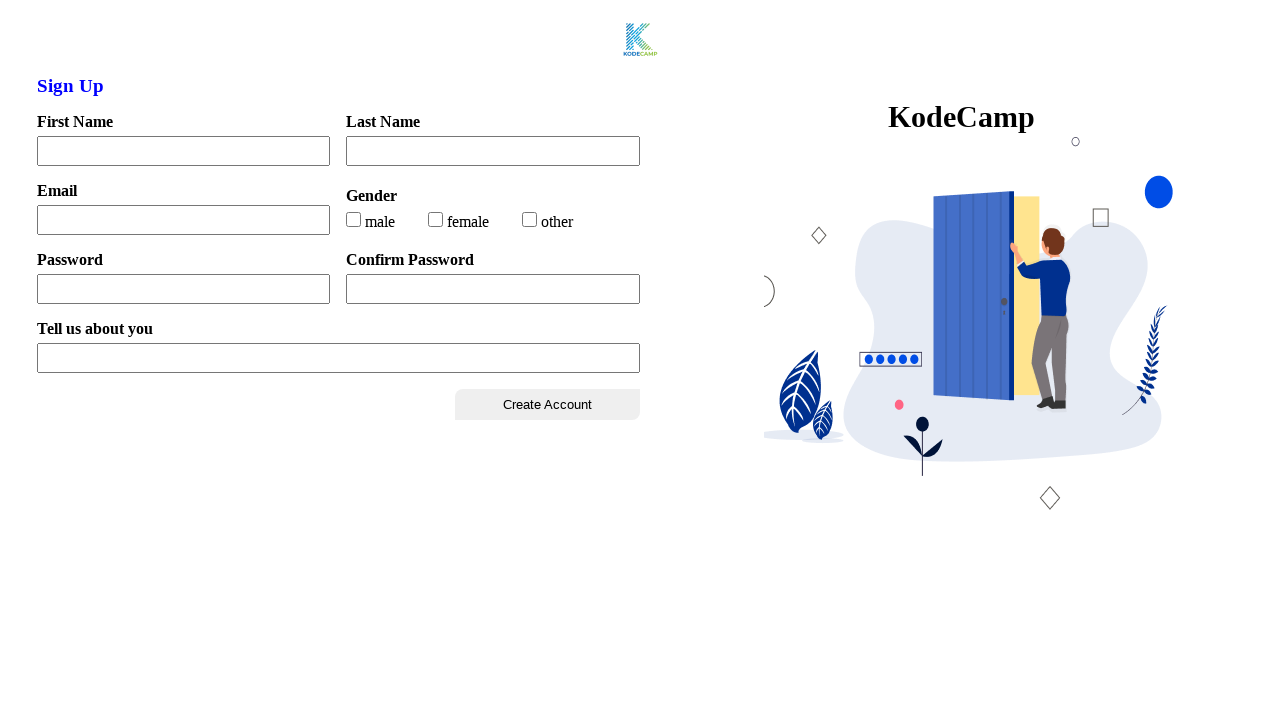

Filled first name field with 'Emmanuel' on input[name='firstName']
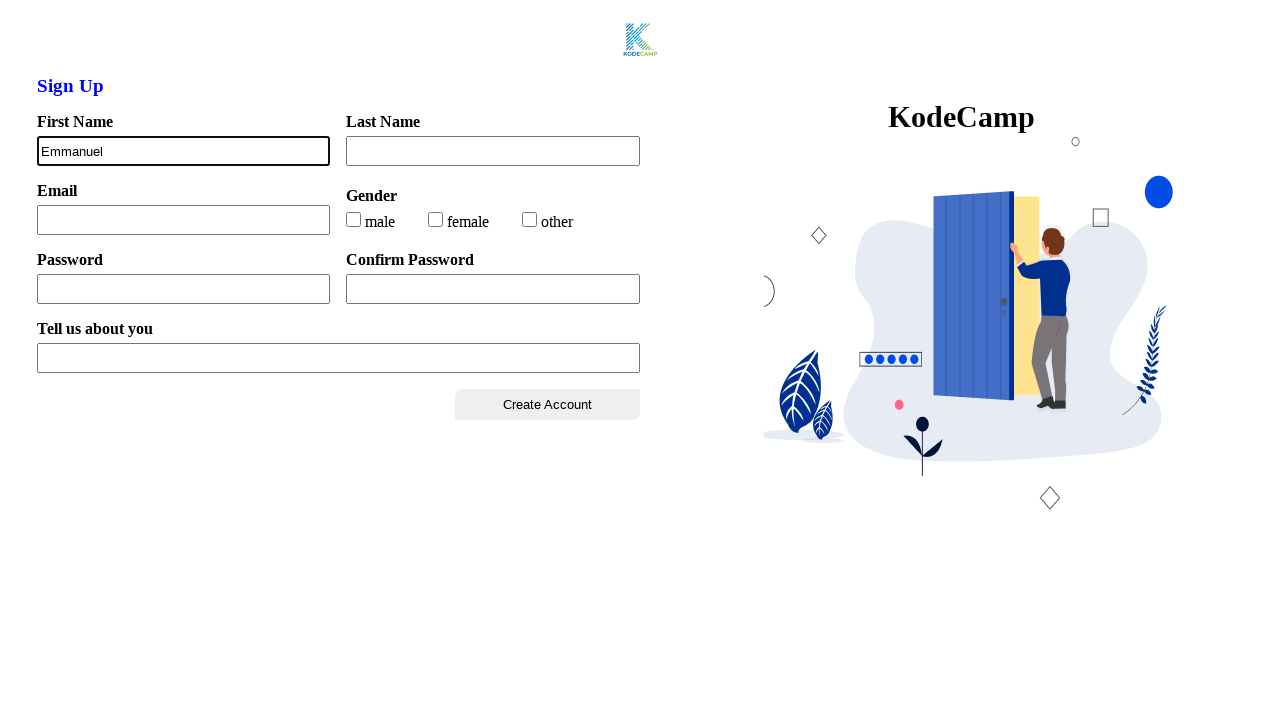

Filled last name field with 'Otor' on input[name='lastName']
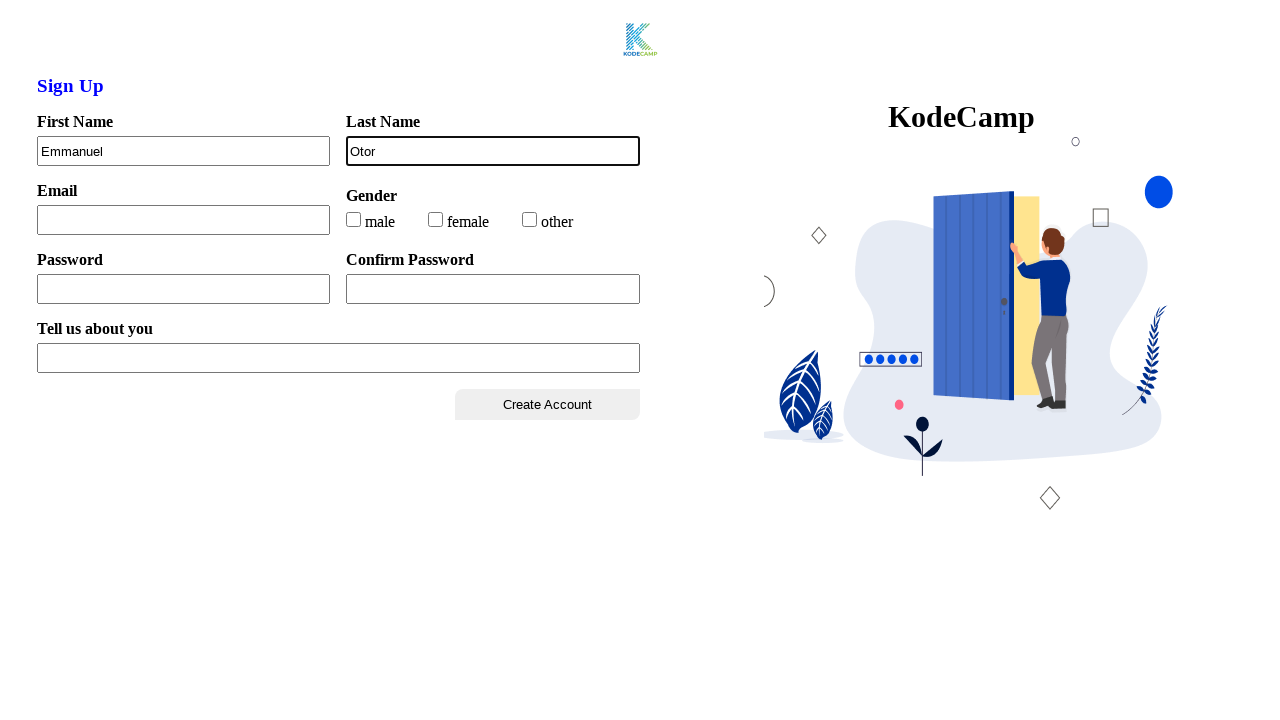

Filled email field with 'otor4real2007@gmail.com' on input[name='email']
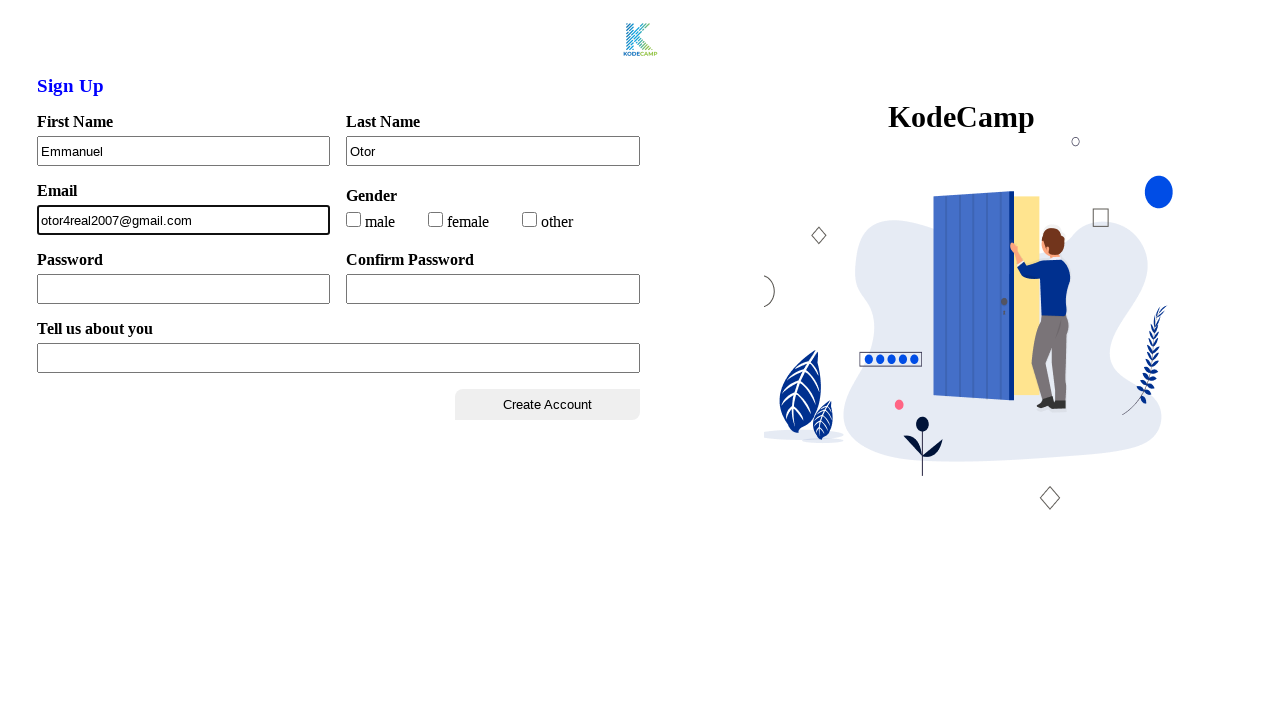

Selected male gender radio button at (354, 219) on input#male.radio
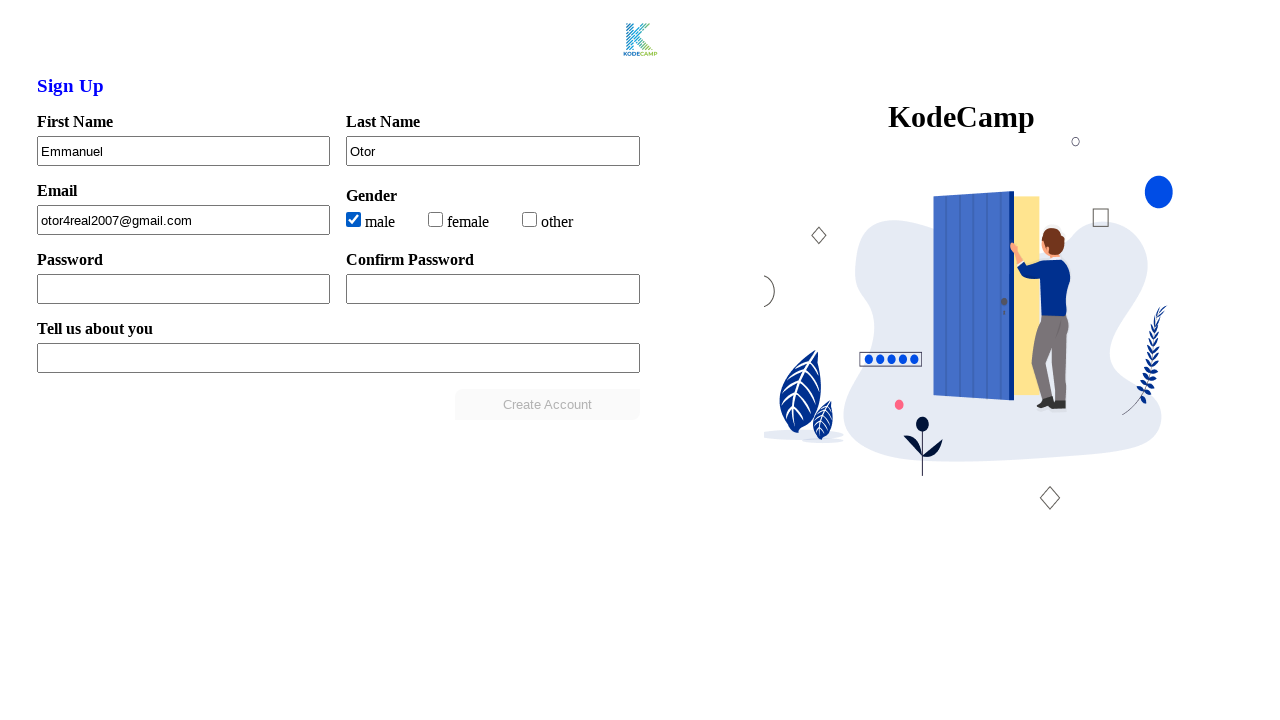

Filled password field with 'Password001' on input[name='password']
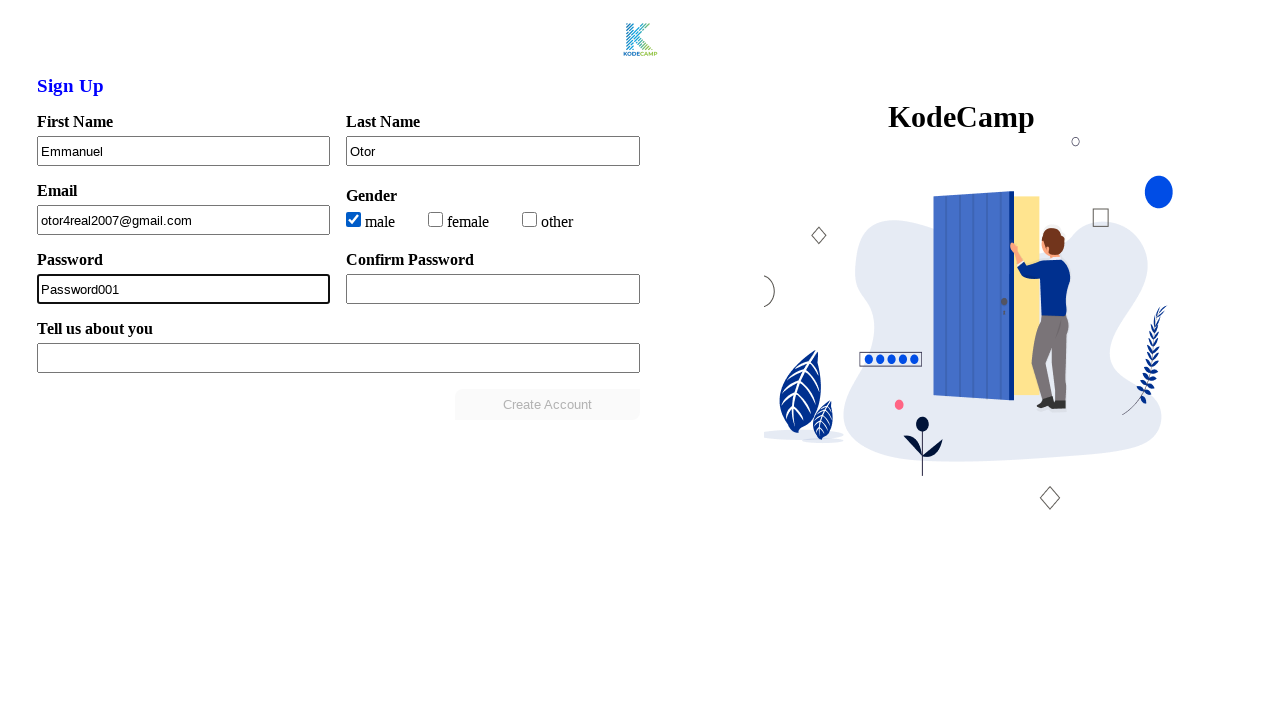

Filled confirm password field with 'Password001' on input[name='confirmPass']
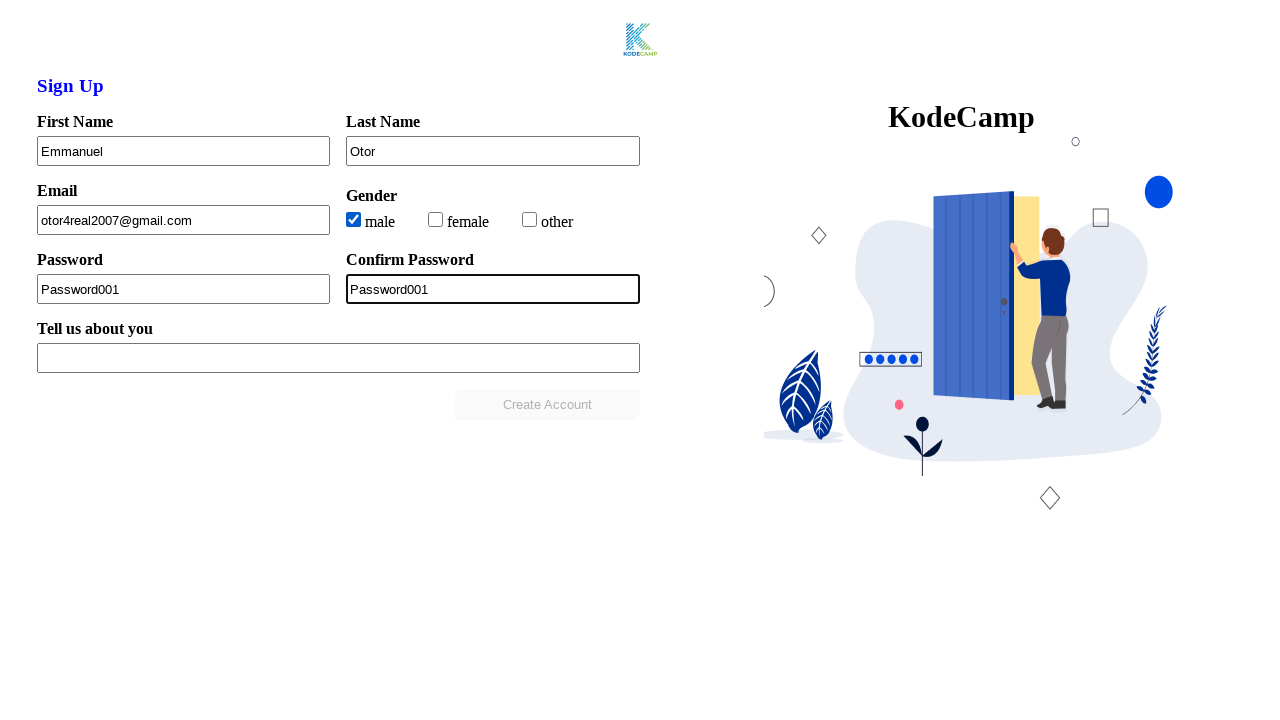

Filled experience level field with 'I am a Software Quality Assurance Engineer.' on input[name='xpLevel']
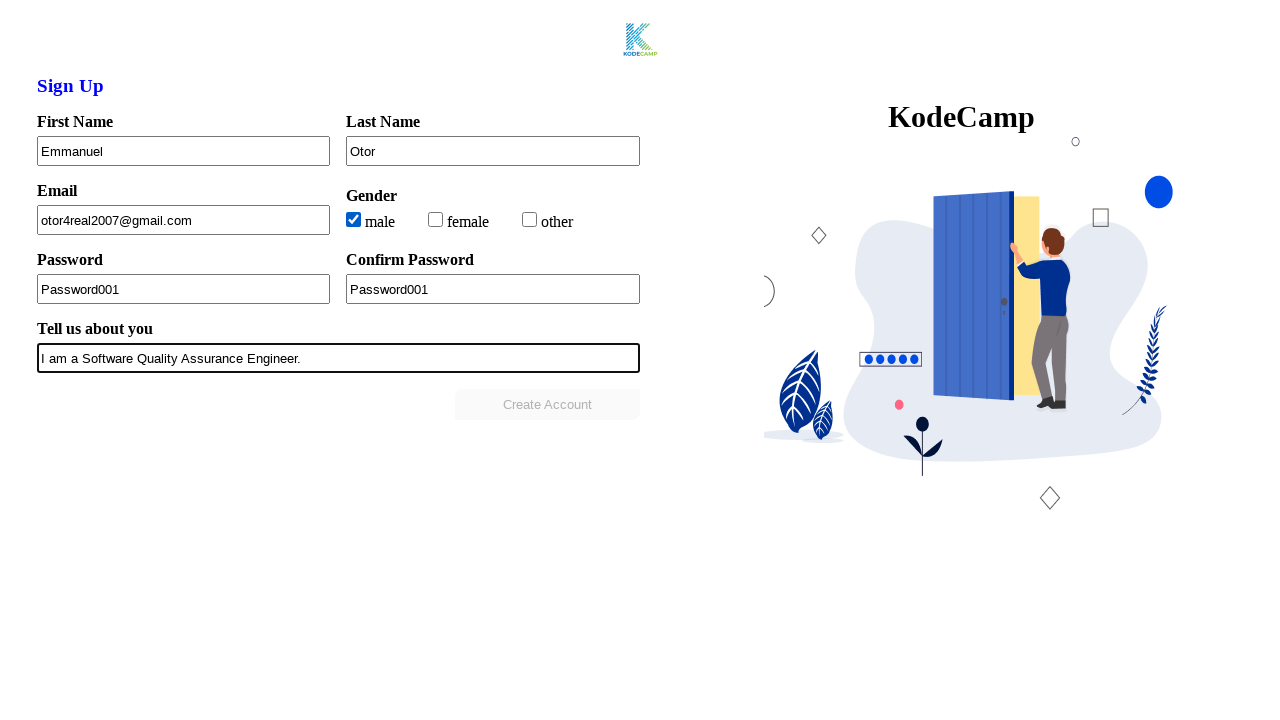

Checked final state of Create Account button after filling all fields: enabled=False
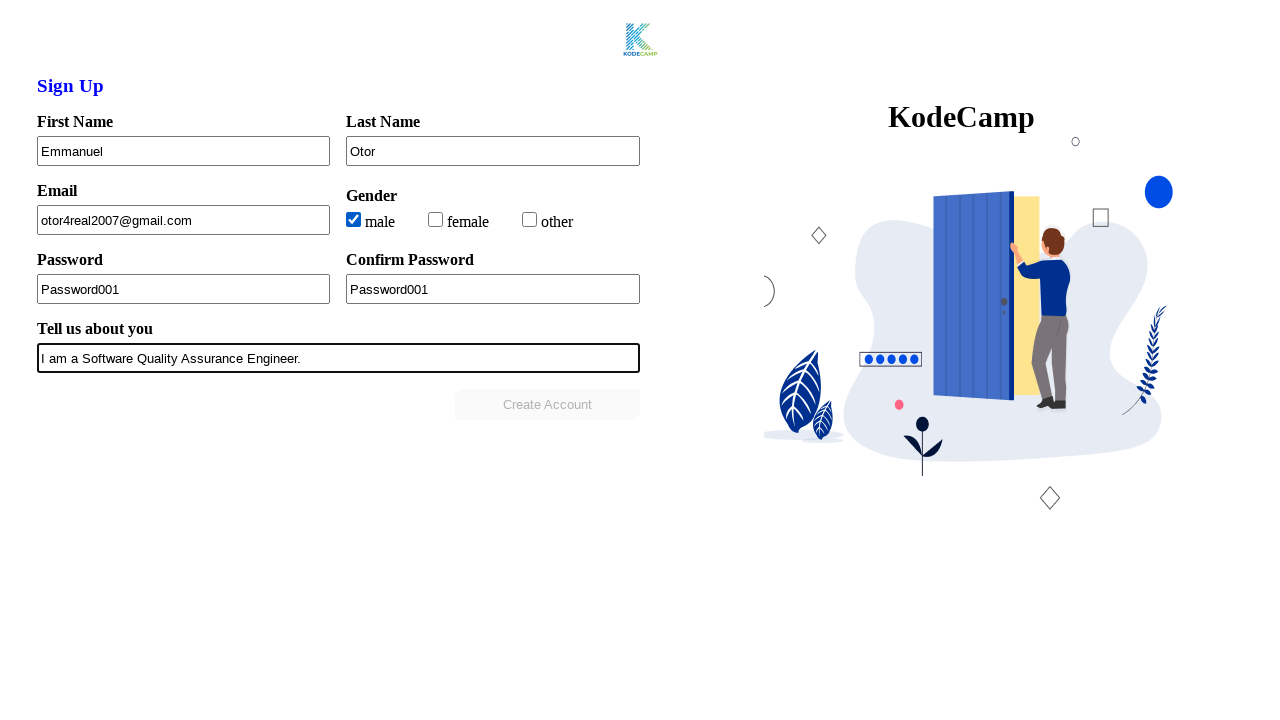

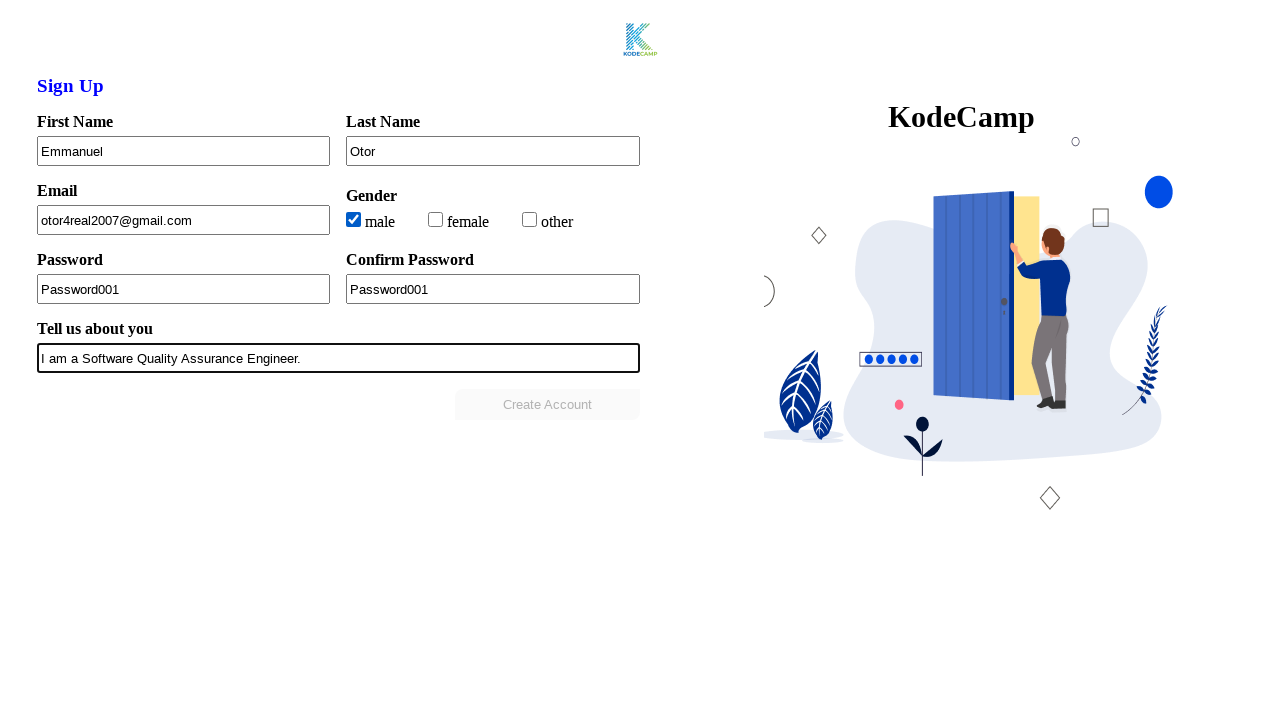